Tests autocomplete functionality by typing "uni" in a search box, selecting "United Kingdom" from suggestions, and submitting the form

Starting URL: https://testcenter.techproeducation.com/index.php?page=autocomplete

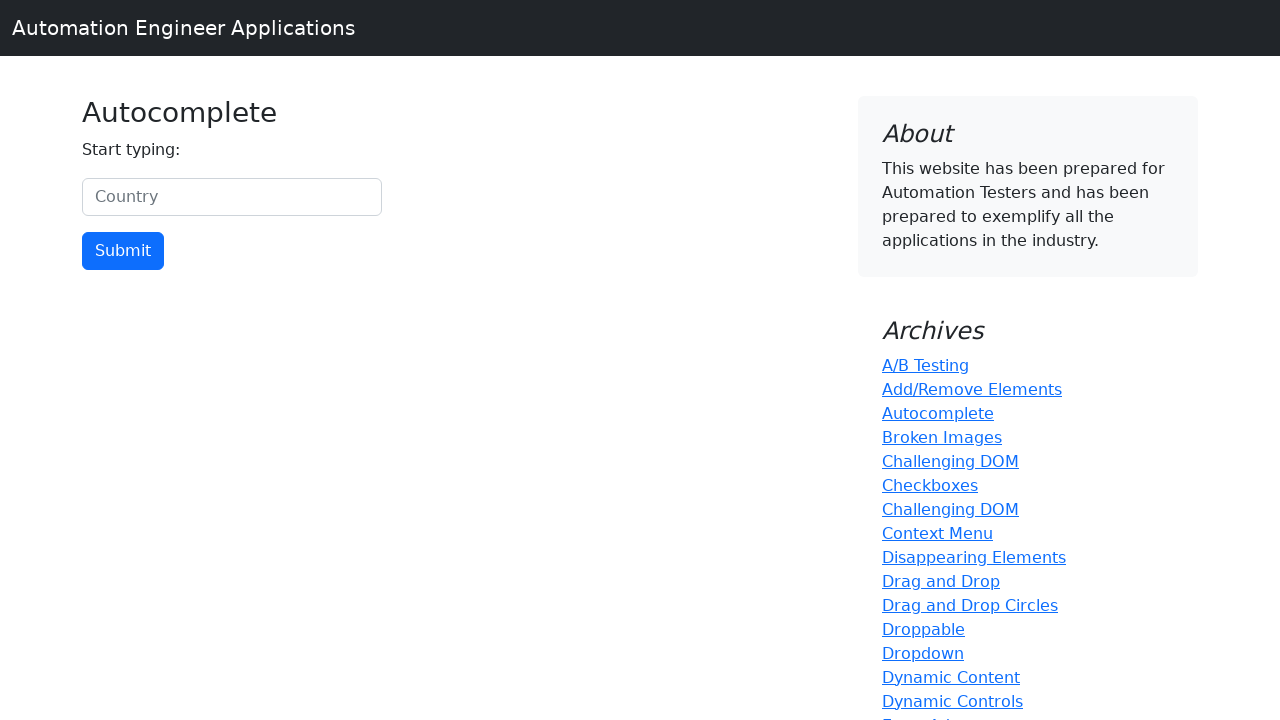

Navigated to autocomplete test page
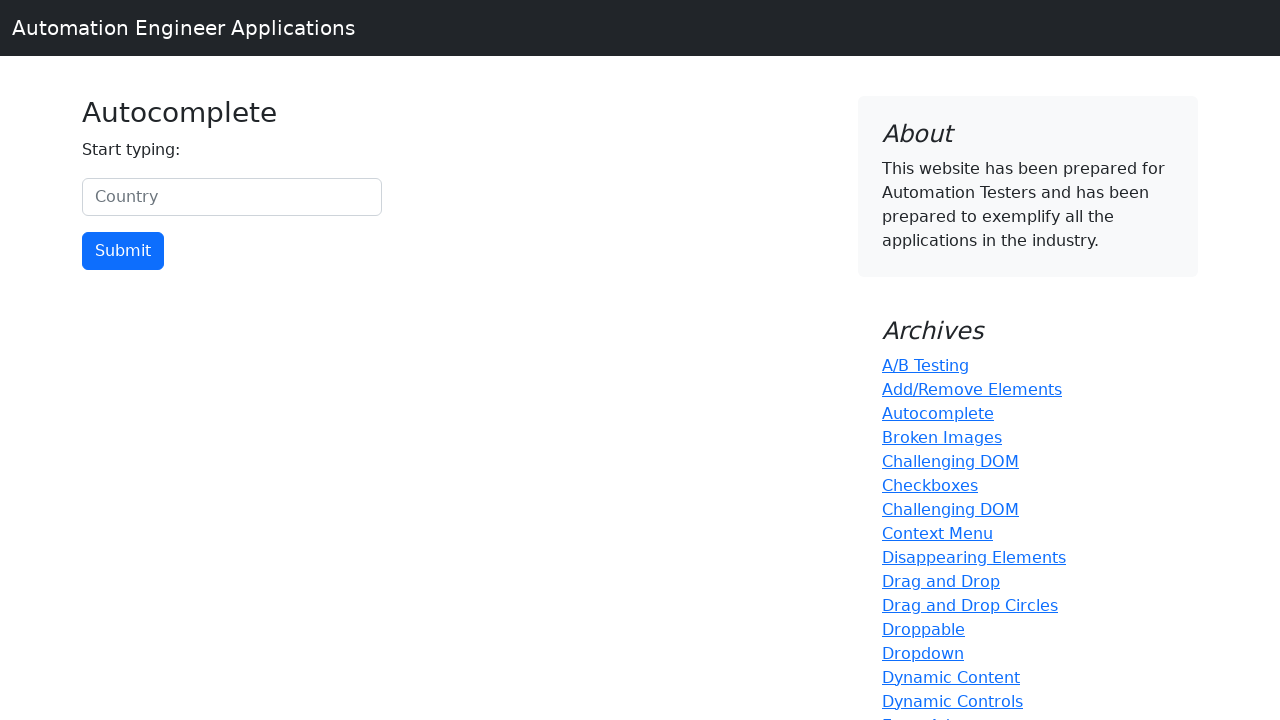

Typed 'uni' in the country search field on input#myCountry
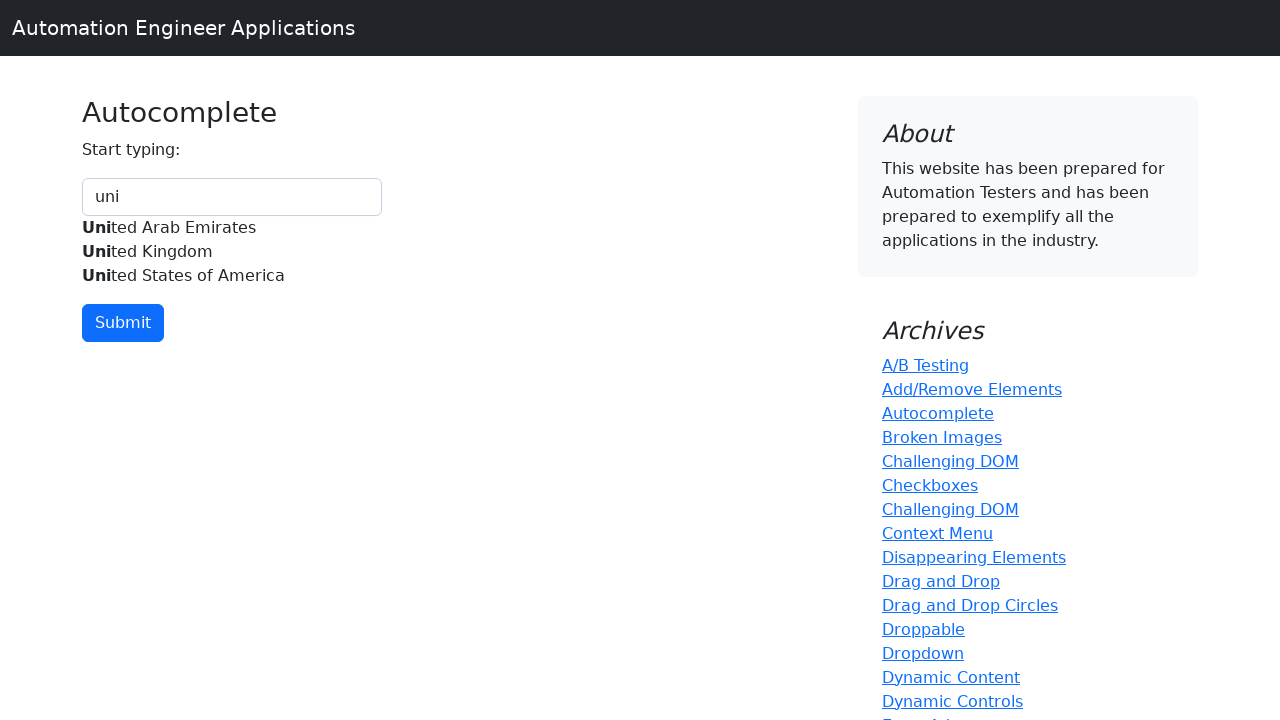

Waited for autocomplete suggestions to appear
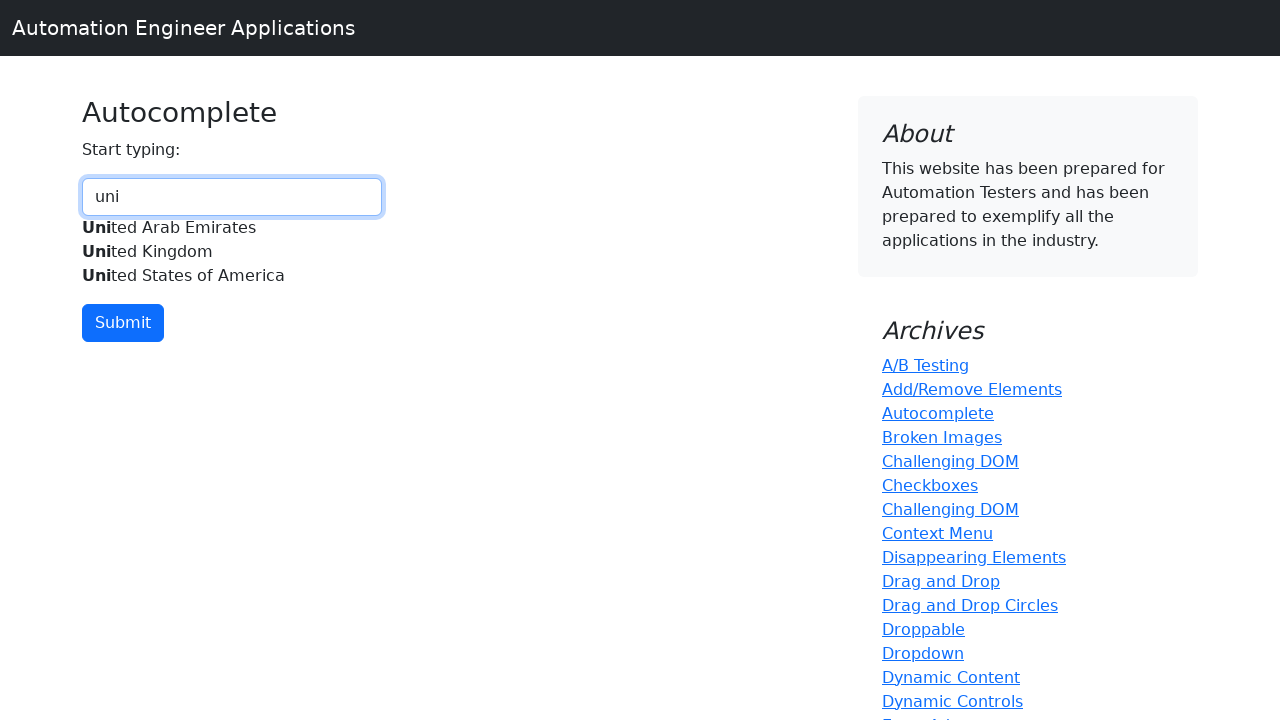

Selected 'United Kingdom' from autocomplete suggestions at (232, 252) on text='ted Kingdom'
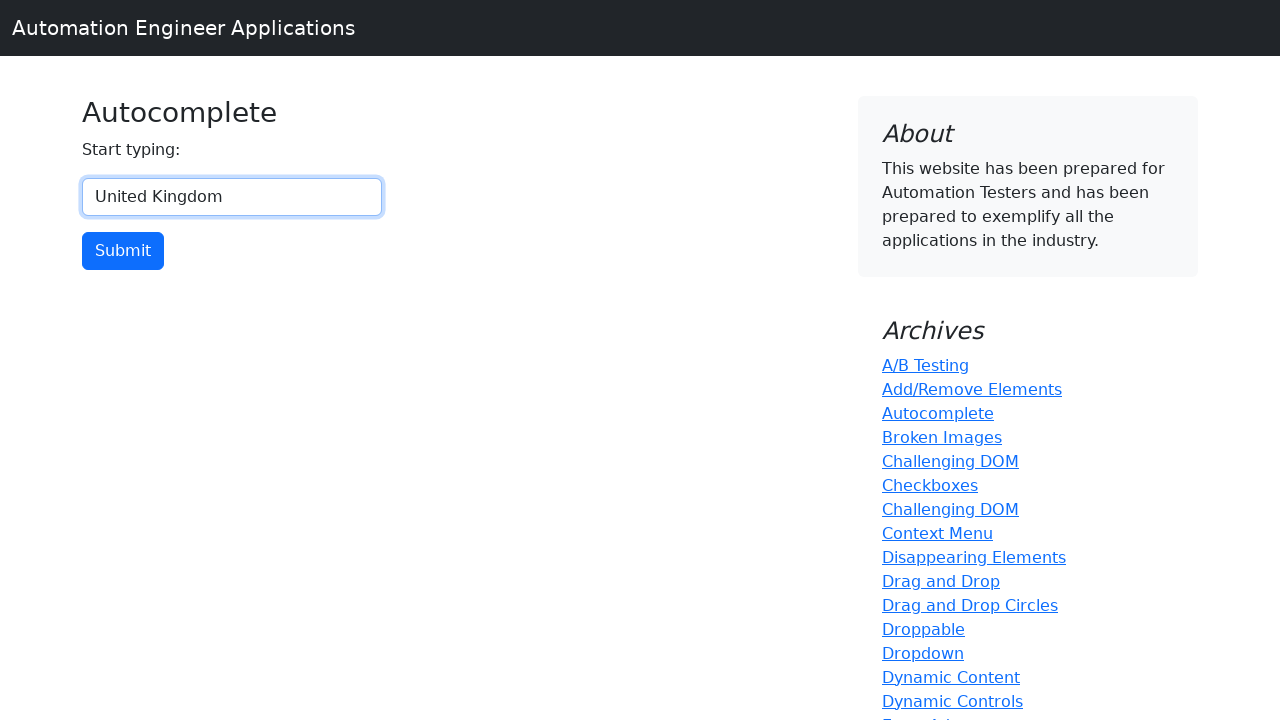

Clicked the submit button at (123, 251) on input[type='button']
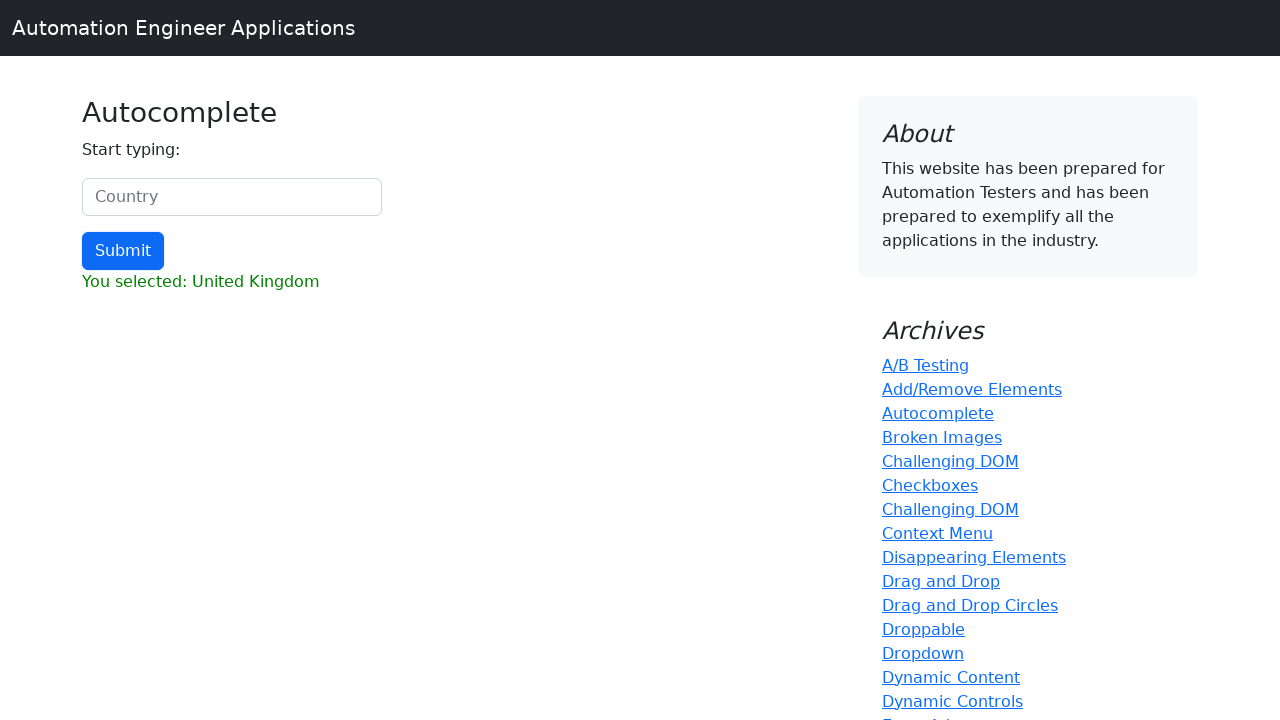

Result element appeared on page confirming form submission
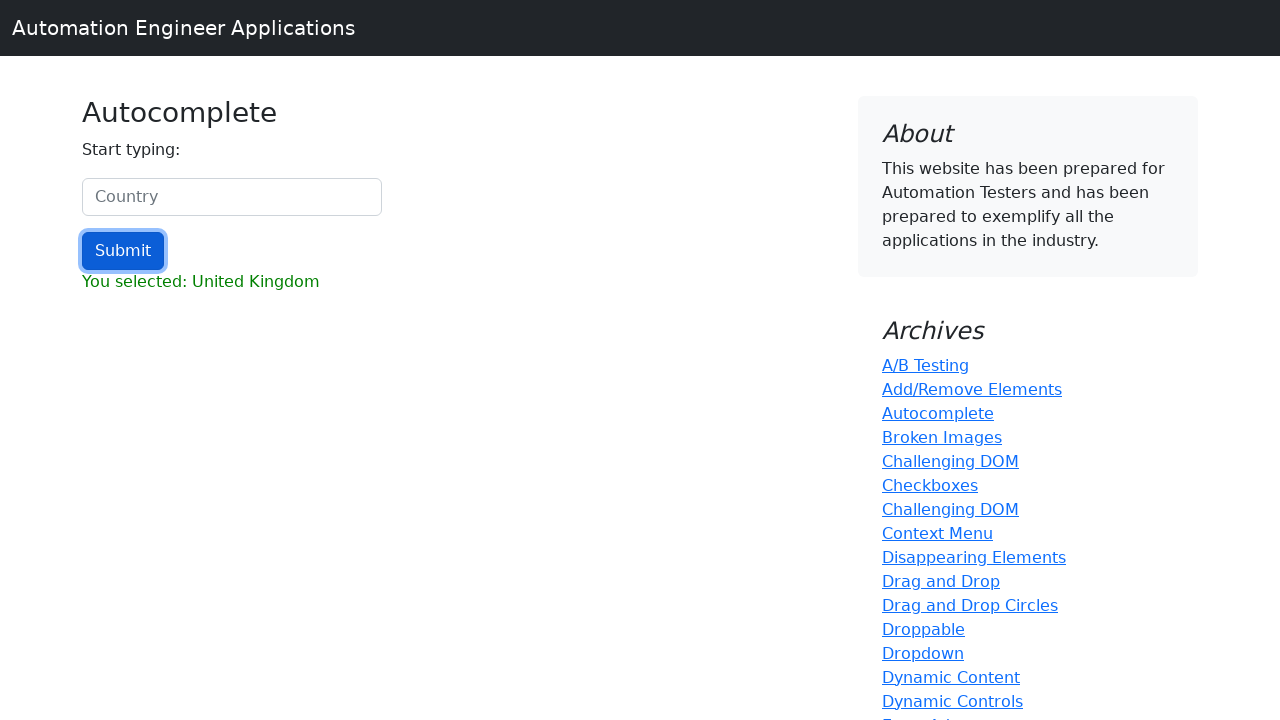

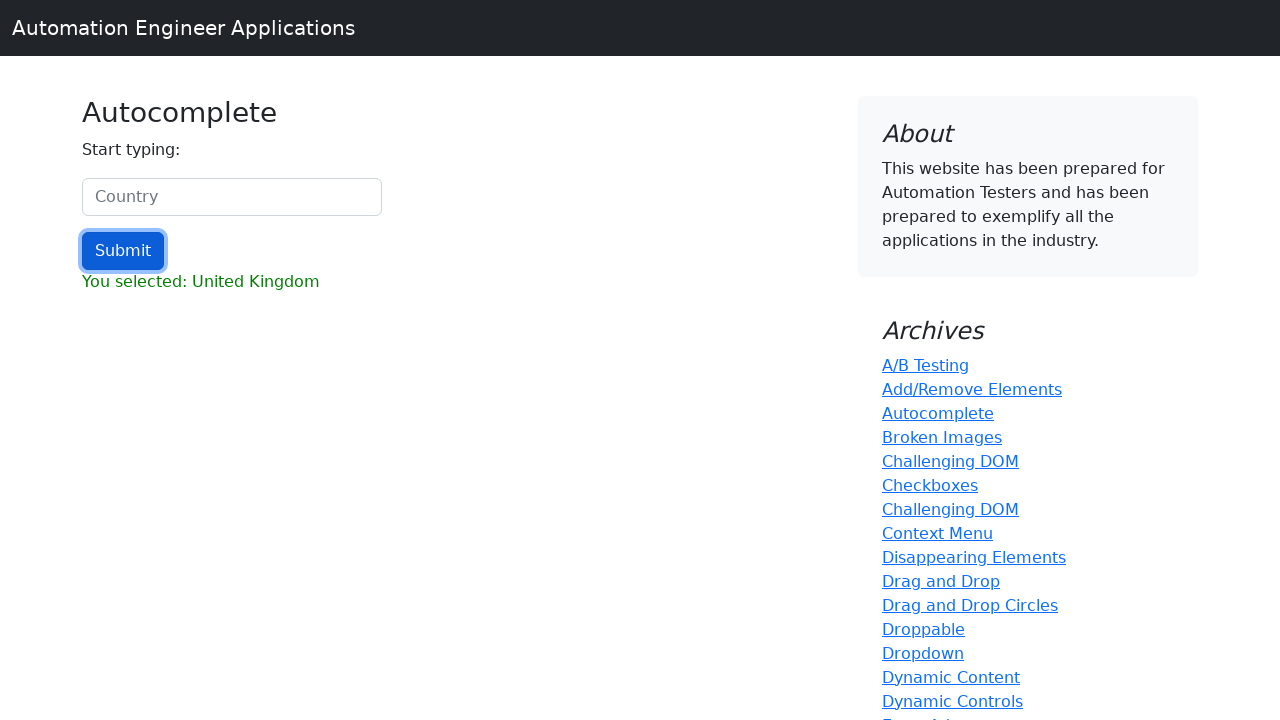